Tests content overflow by navigating to Phones category and checking if product cards are displayed

Starting URL: https://www.demoblaze.com/

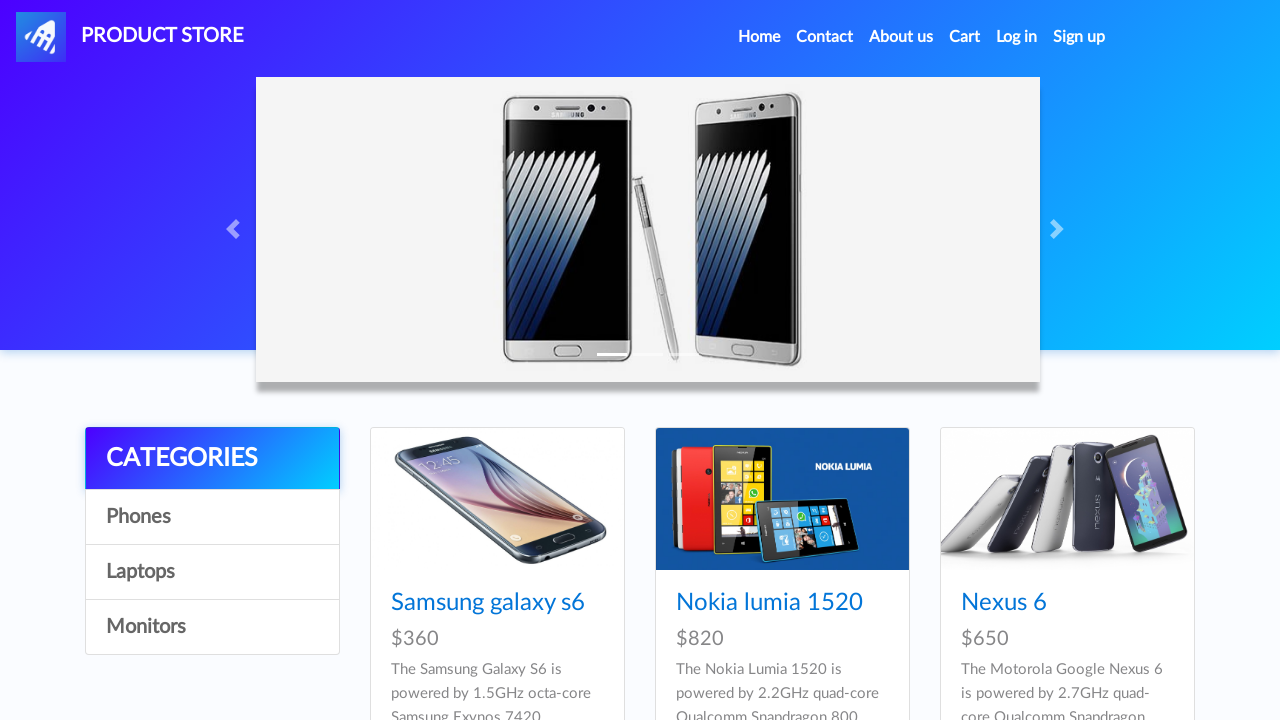

Clicked on Phones category at (212, 517) on a:text('Phones')
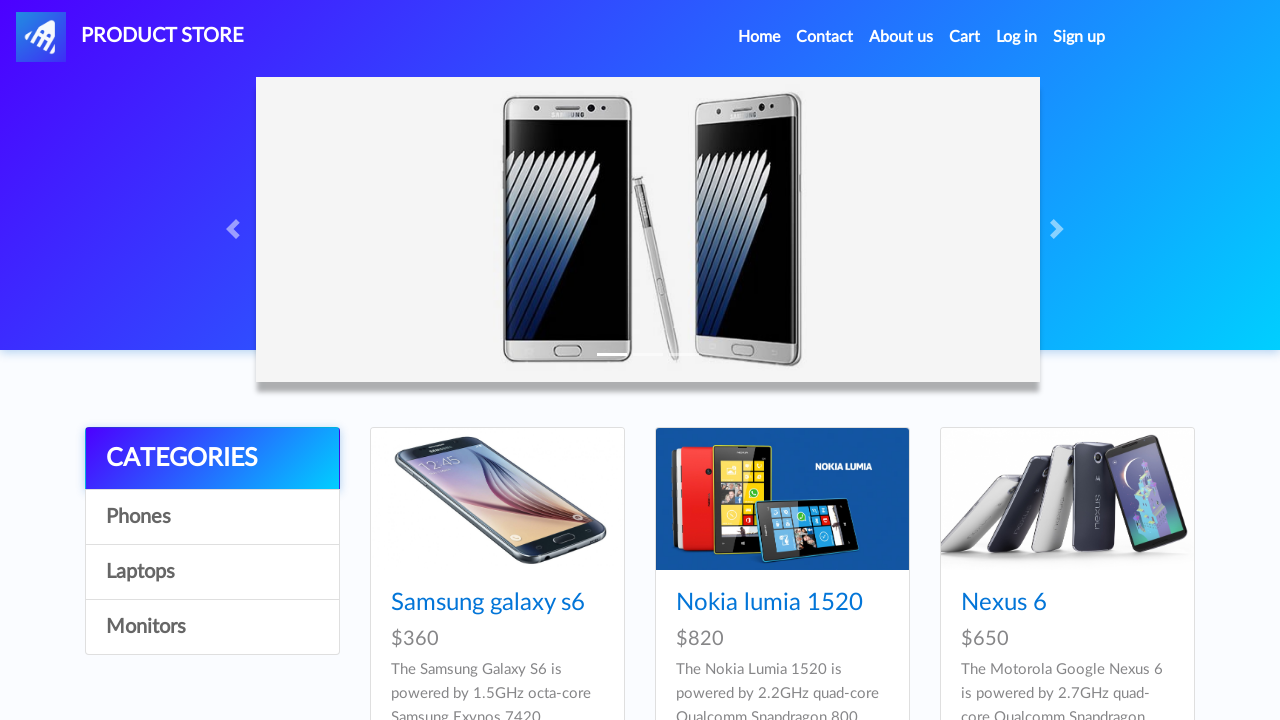

Product cards loaded and are visible
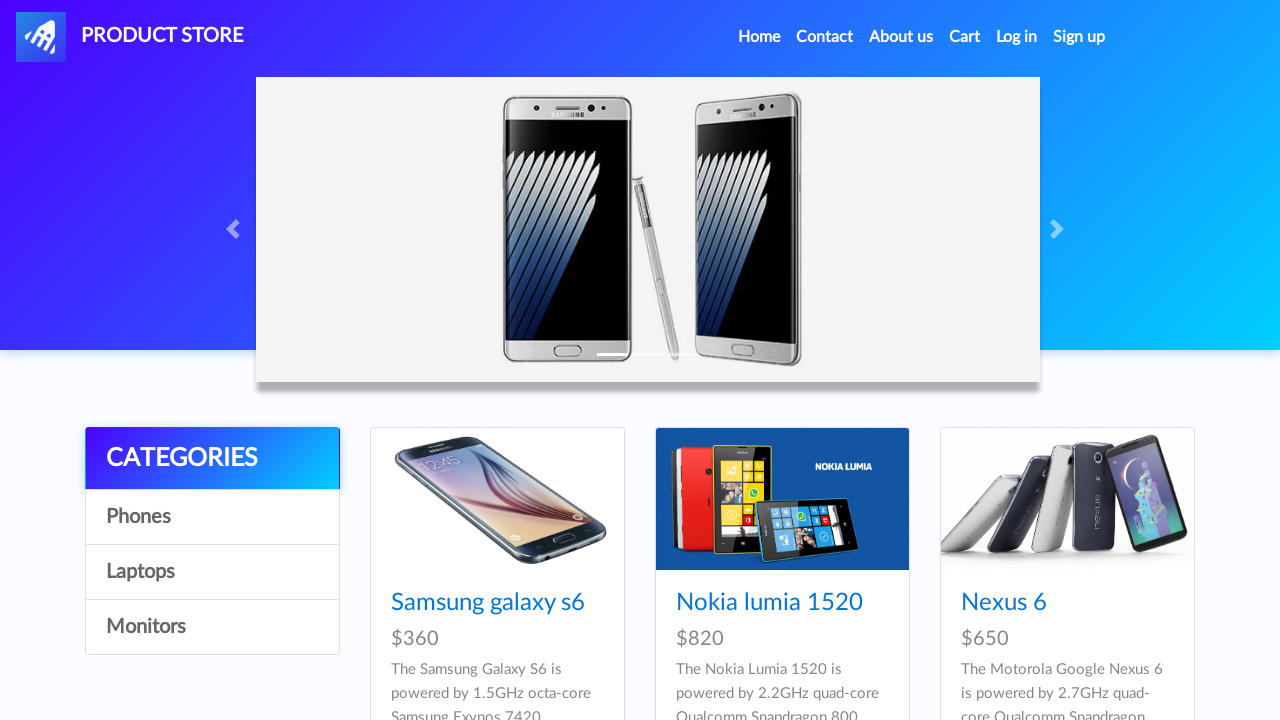

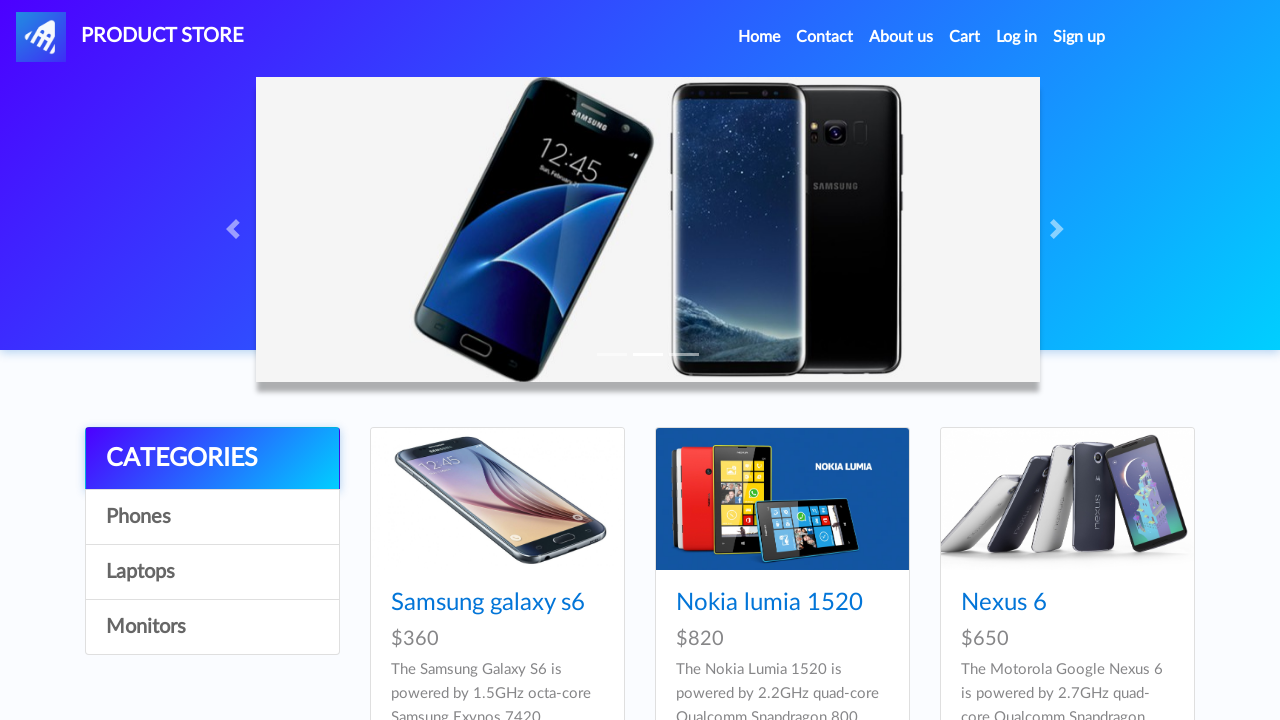